Tests CW TV channels page by scrolling to the bottom and clicking on the last channel in the list

Starting URL: https://www.cwtv.com/channels/?channel=cw-forever

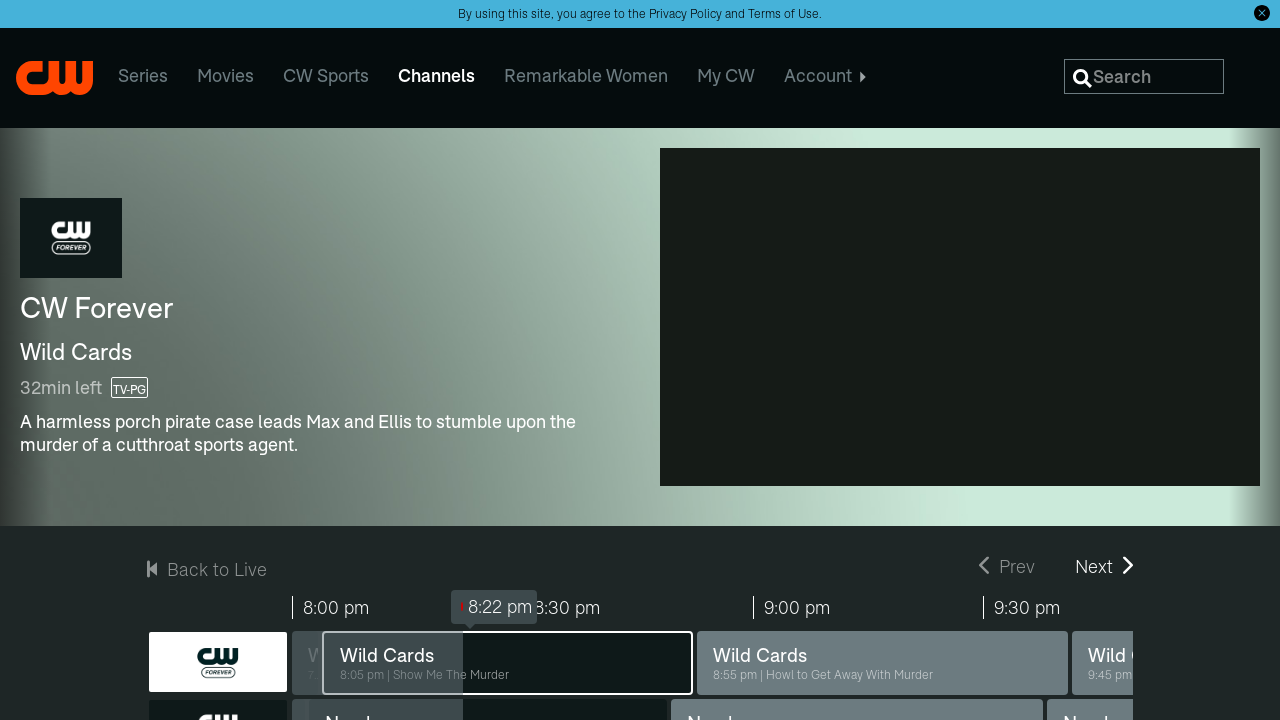

Waited for CW TV channels page to load
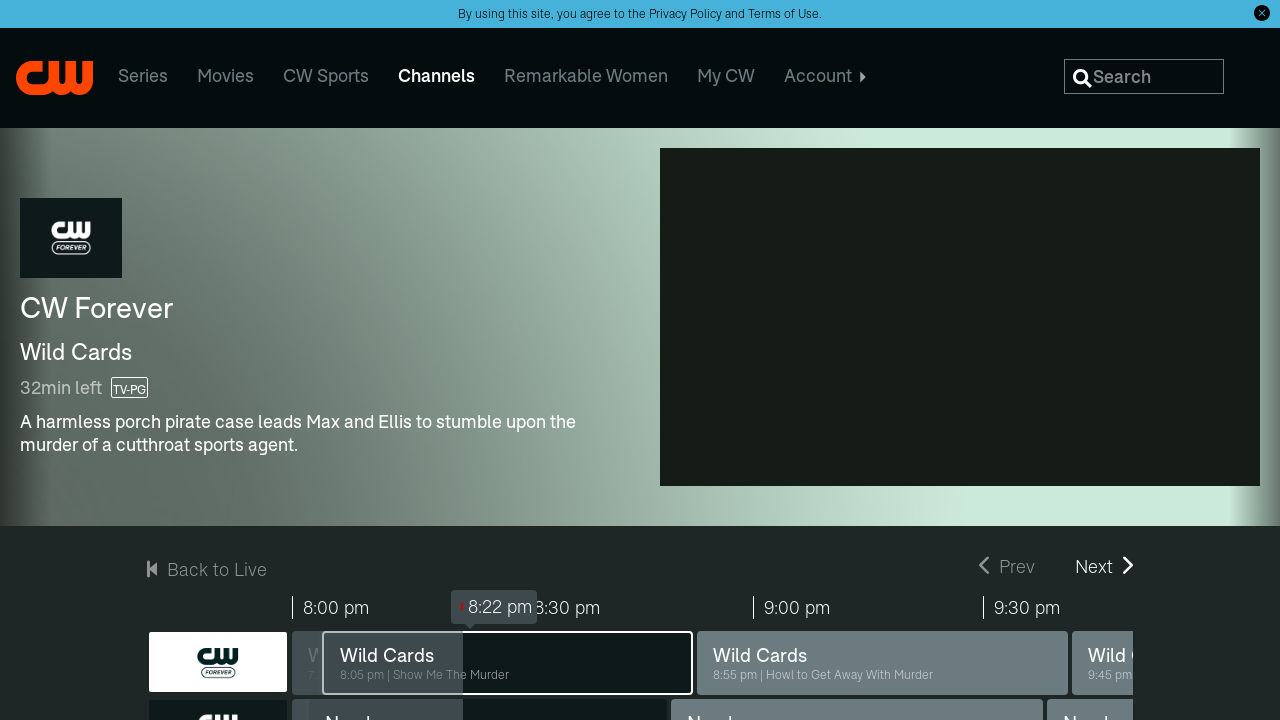

Scrolled to bottom of channels page
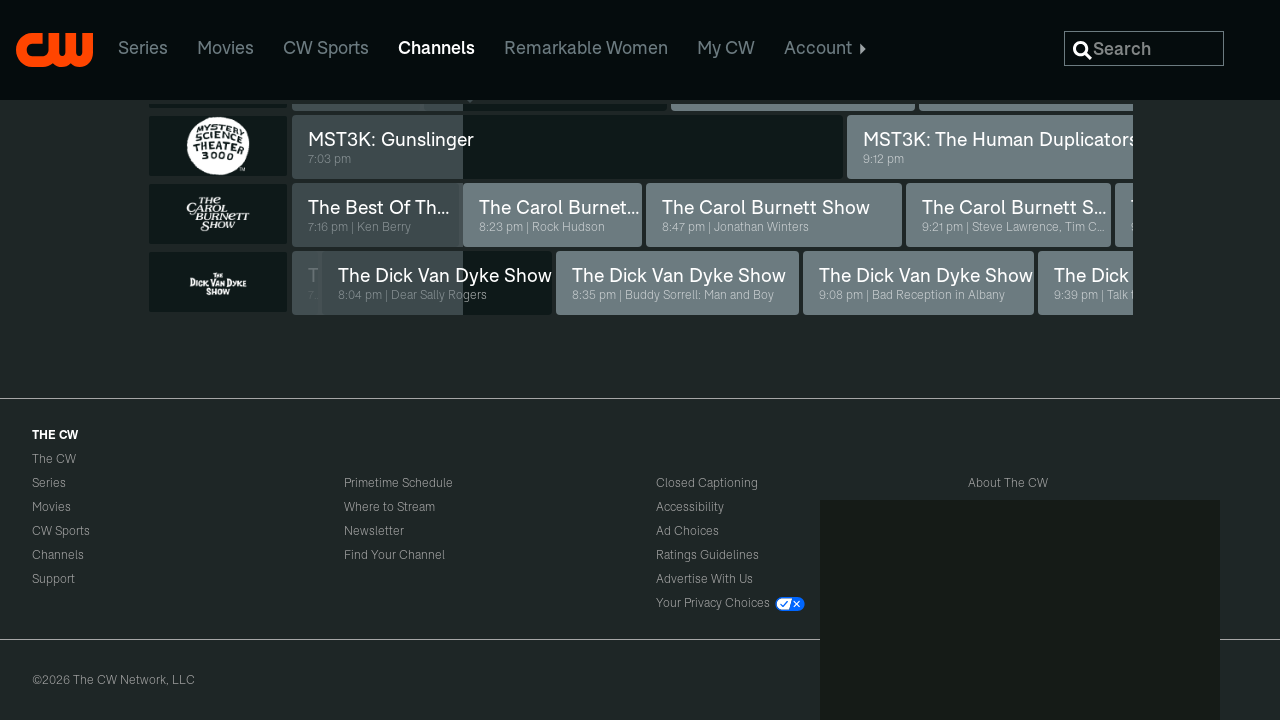

Waited for content to load after scrolling
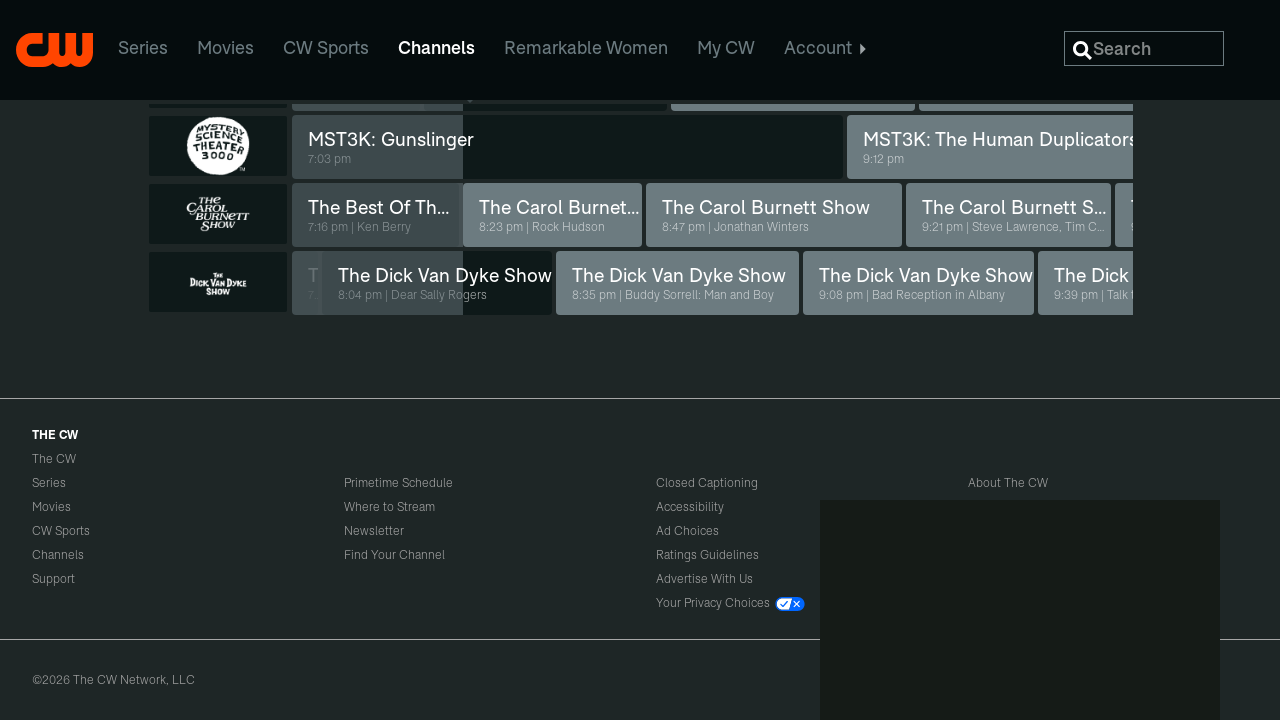

Located the last channel name element
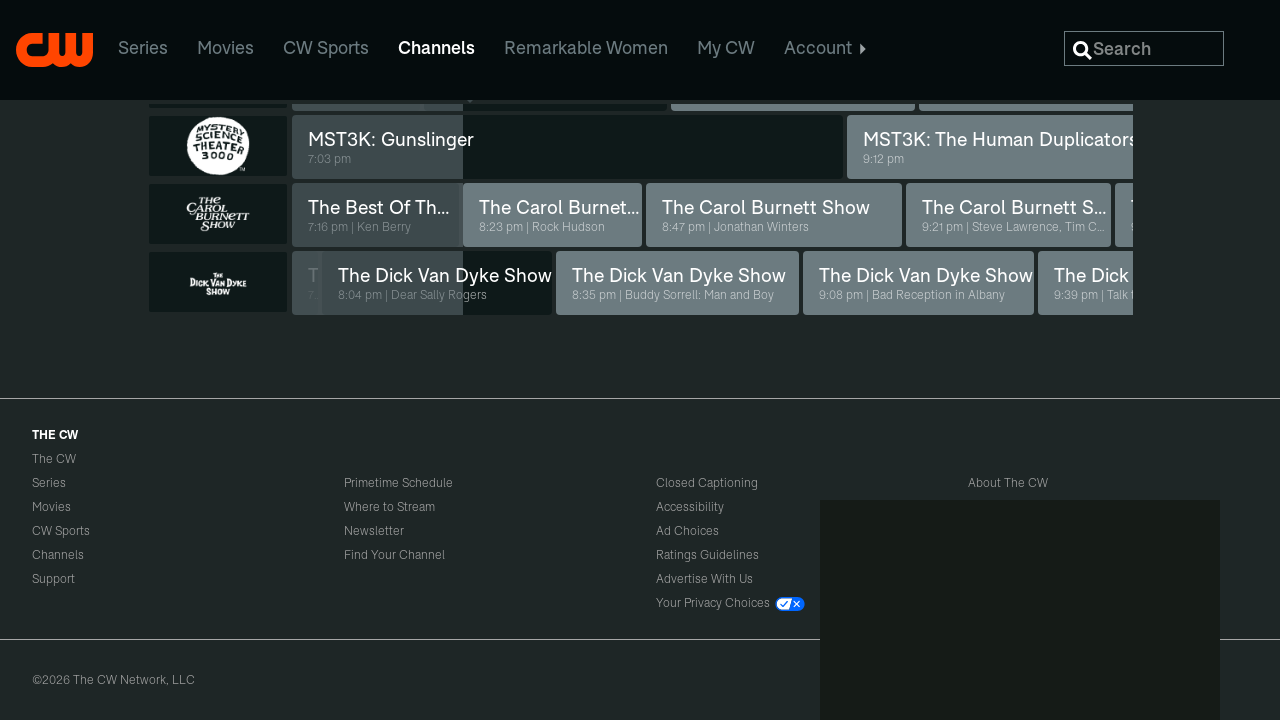

Clicked on the last channel in the list at (218, 282) on .channel-name >> nth=-1
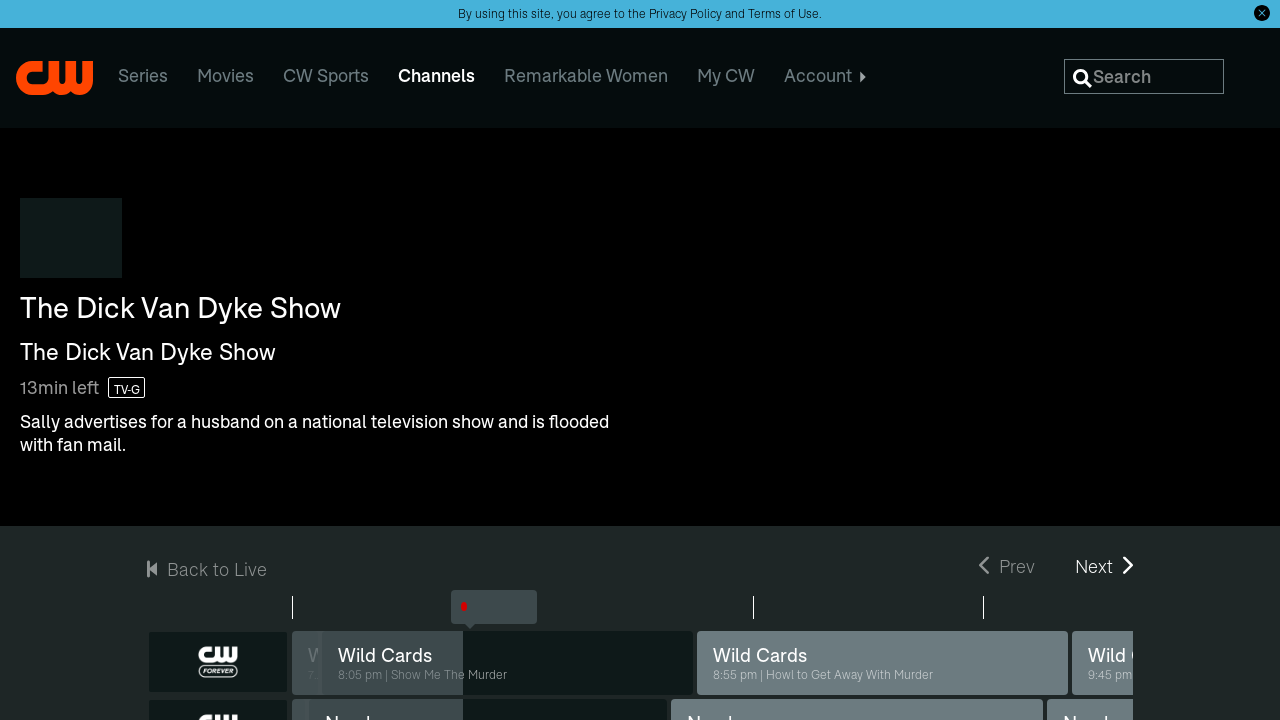

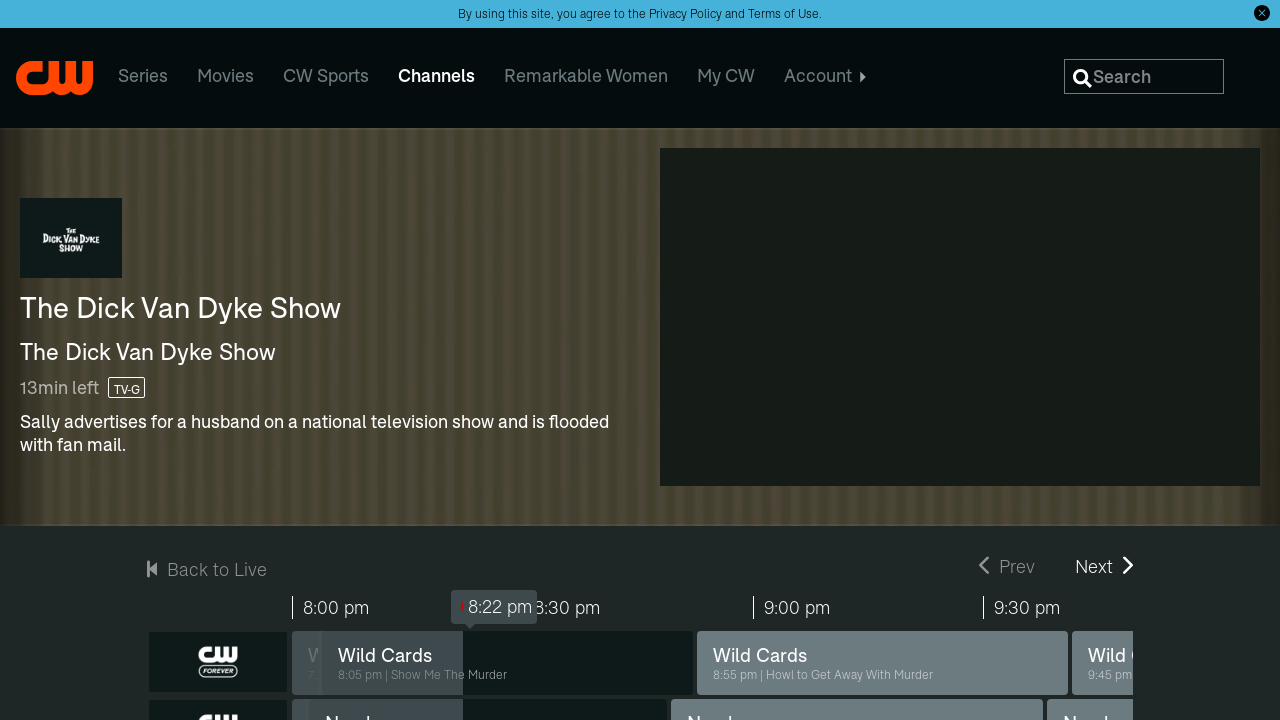